Tests sorting the Due column in descending order by clicking the column header twice and verifying the values are sorted from highest to lowest.

Starting URL: http://the-internet.herokuapp.com/tables

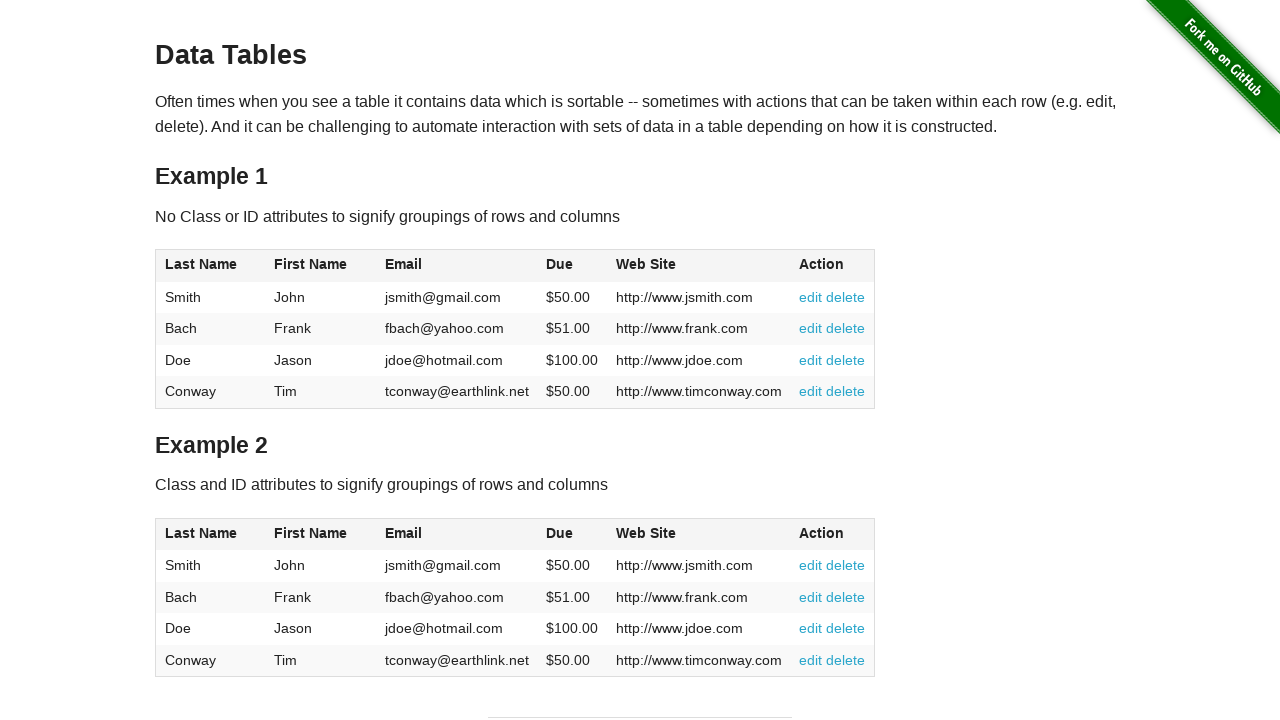

Clicked Due column header for initial sort at (572, 266) on #table1 thead tr th:nth-of-type(4)
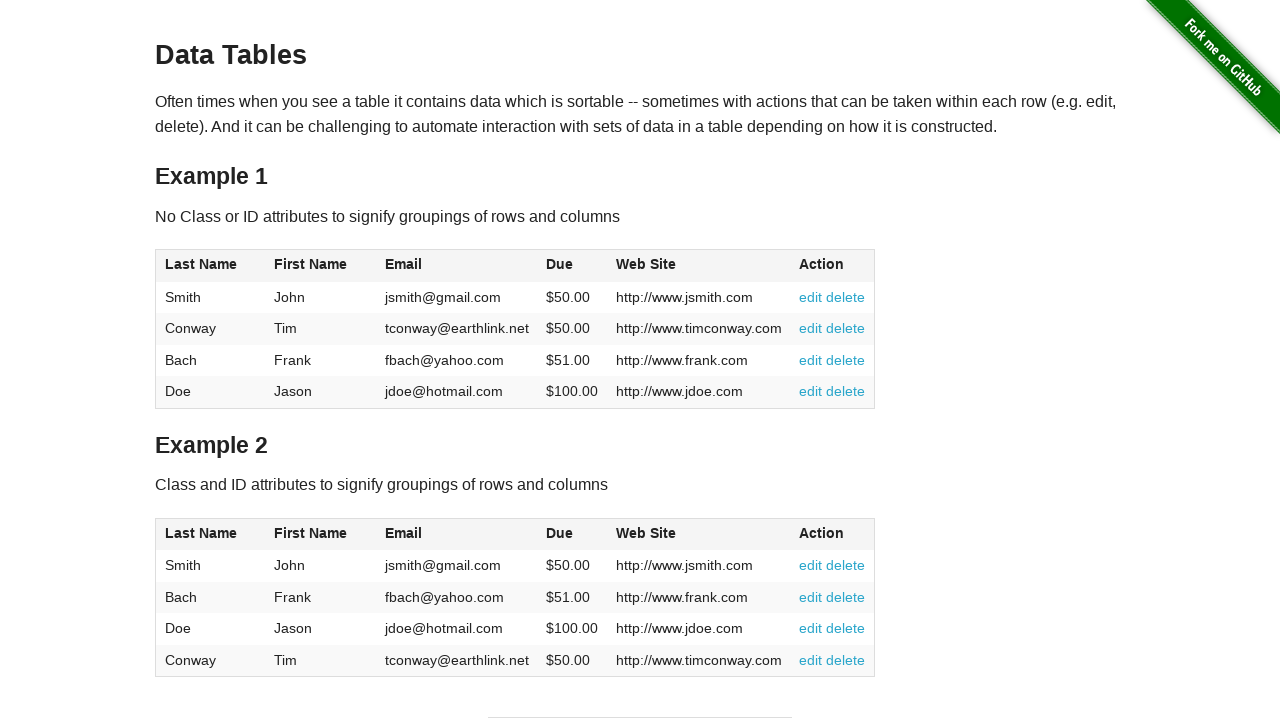

Clicked Due column header again to sort in descending order at (572, 266) on #table1 thead tr th:nth-of-type(4)
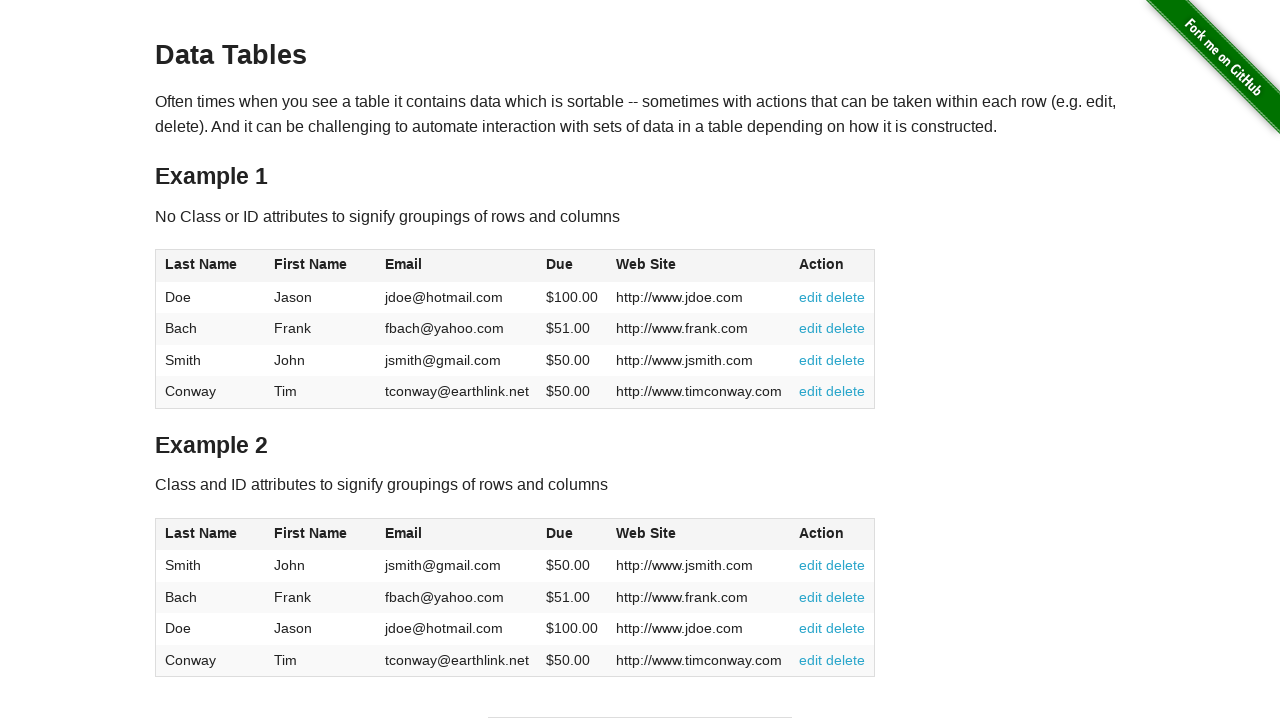

Table data loaded and Due column values are now visible in descending order
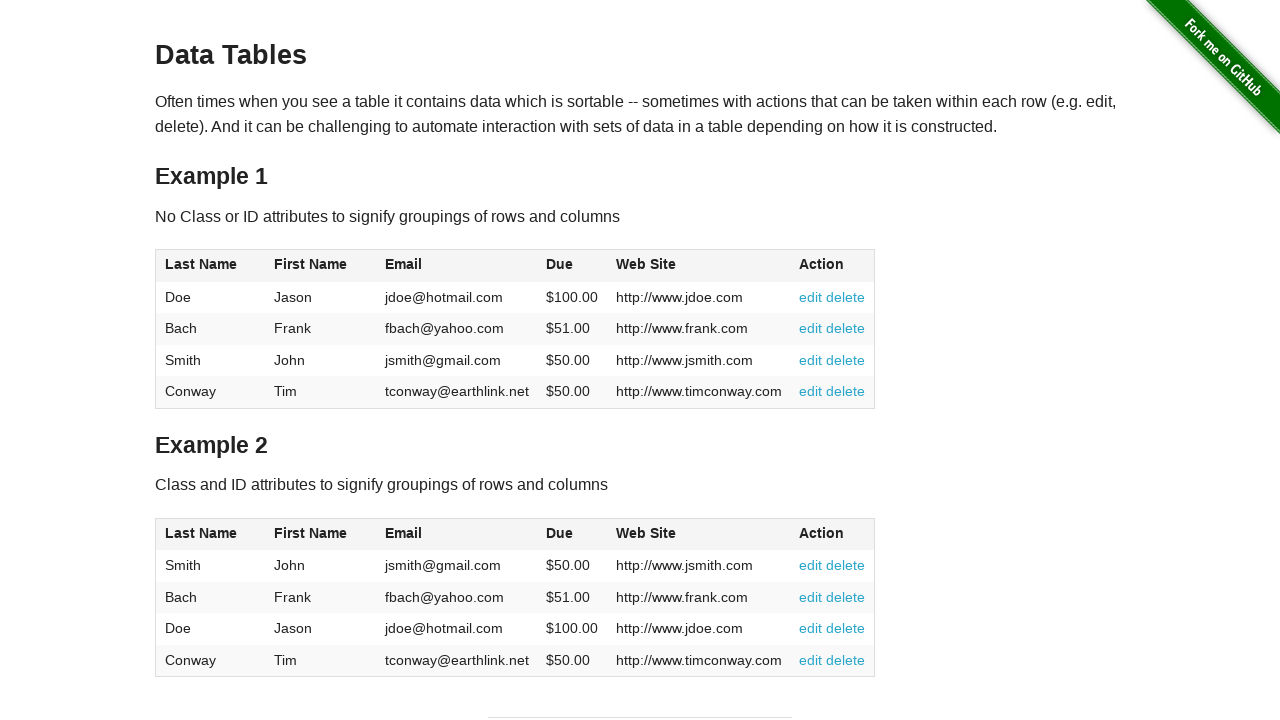

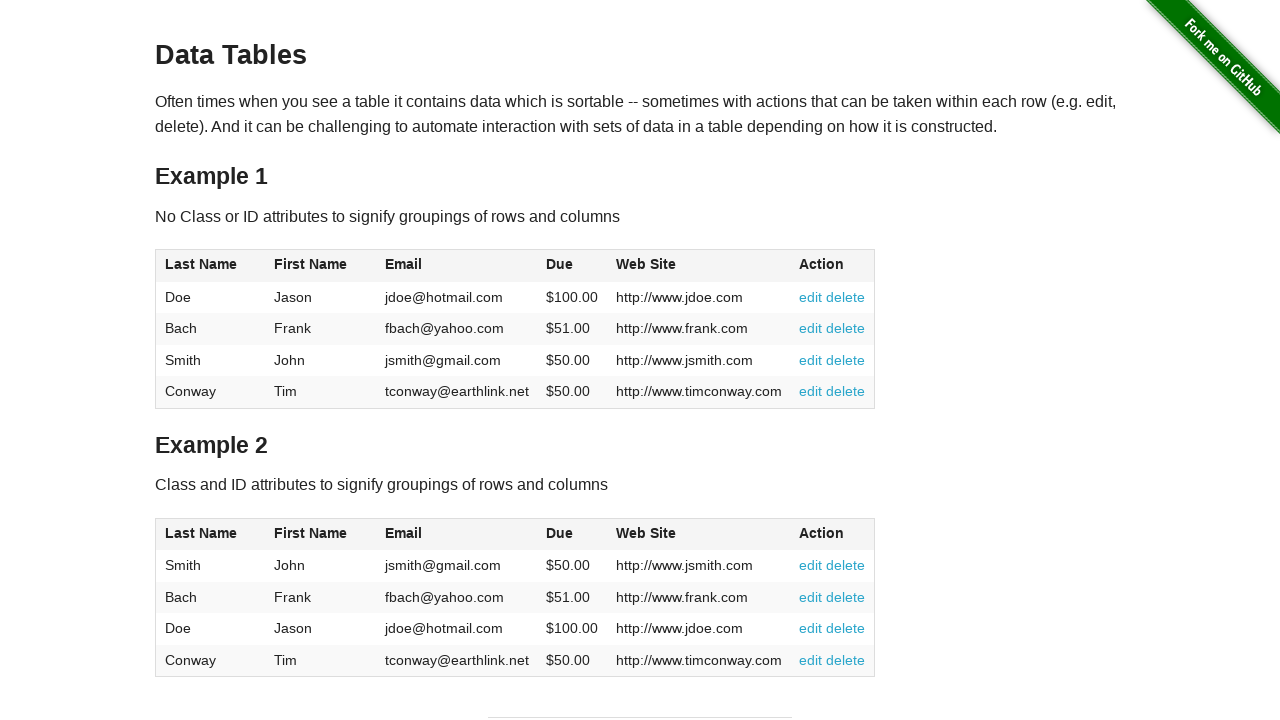